Opens the LeafTaps OpenTaps application homepage and maximizes the browser window

Starting URL: http://leaftaps.com/opentaps

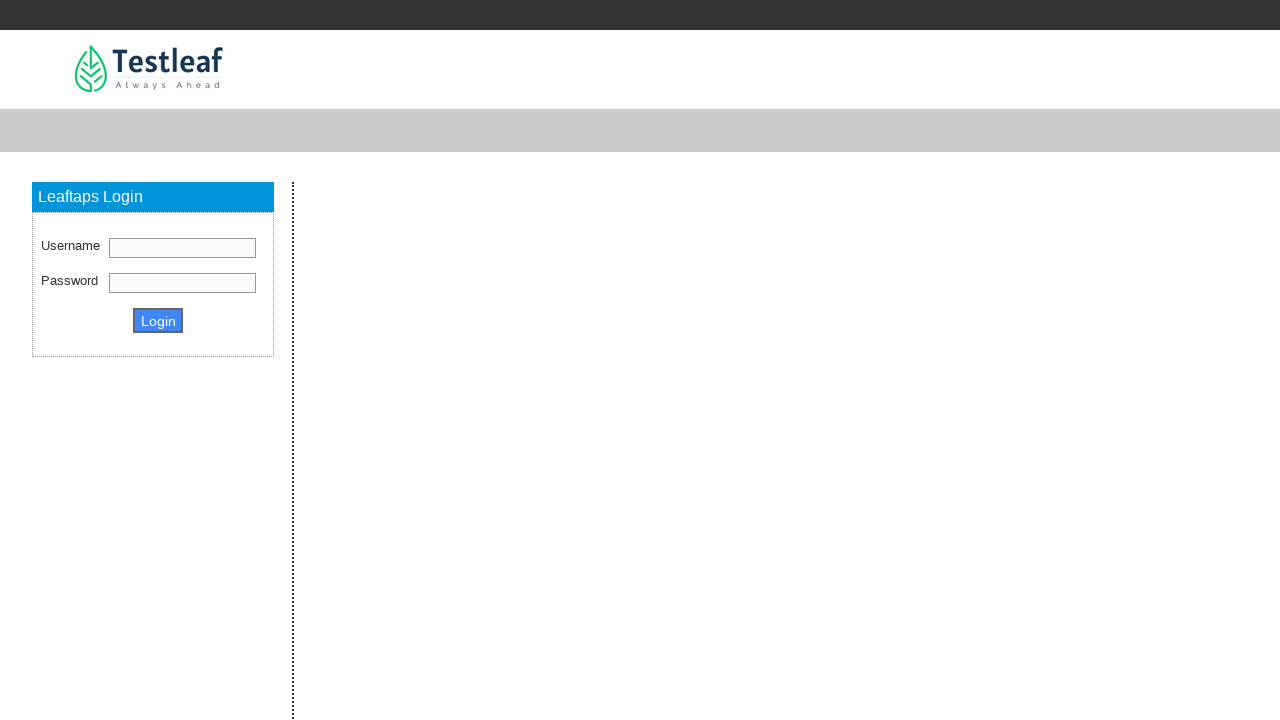

Set browser viewport to 1920x1080 (maximized)
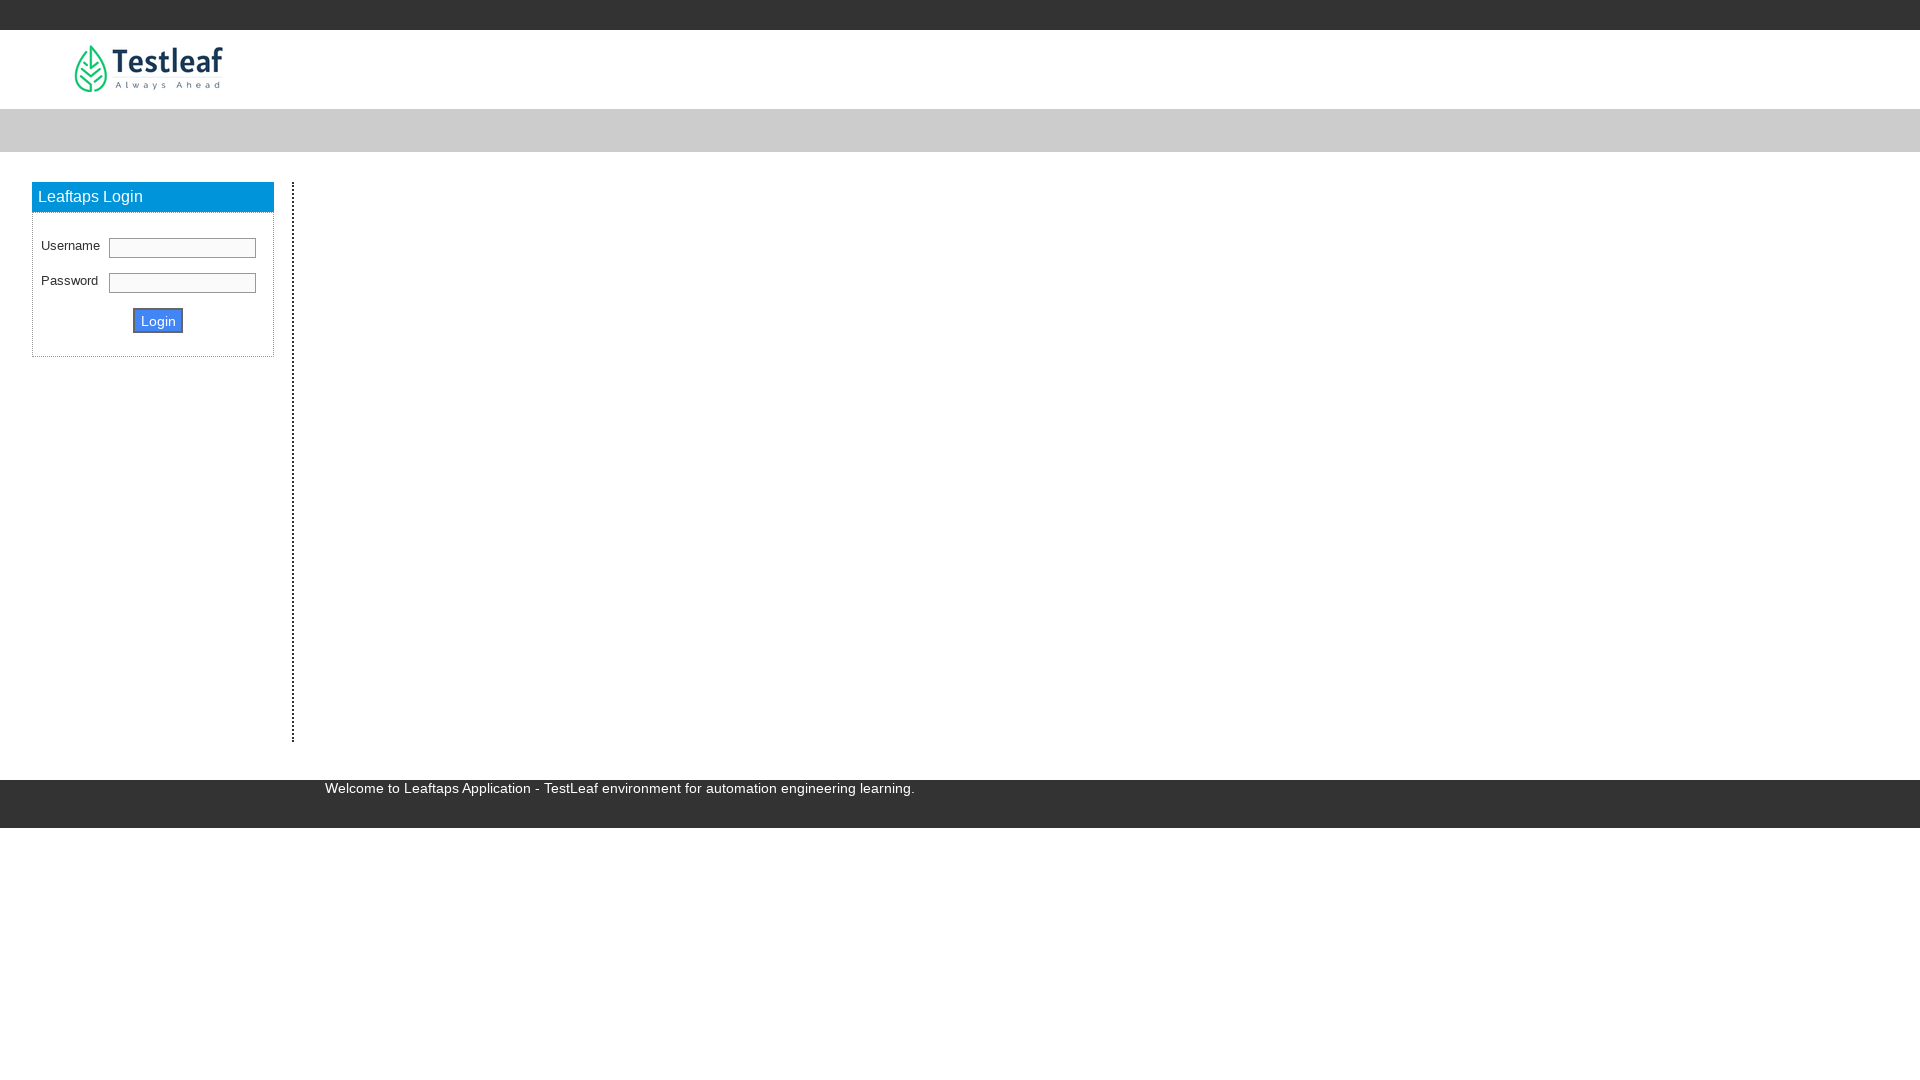

LeafTaps OpenTaps homepage fully loaded
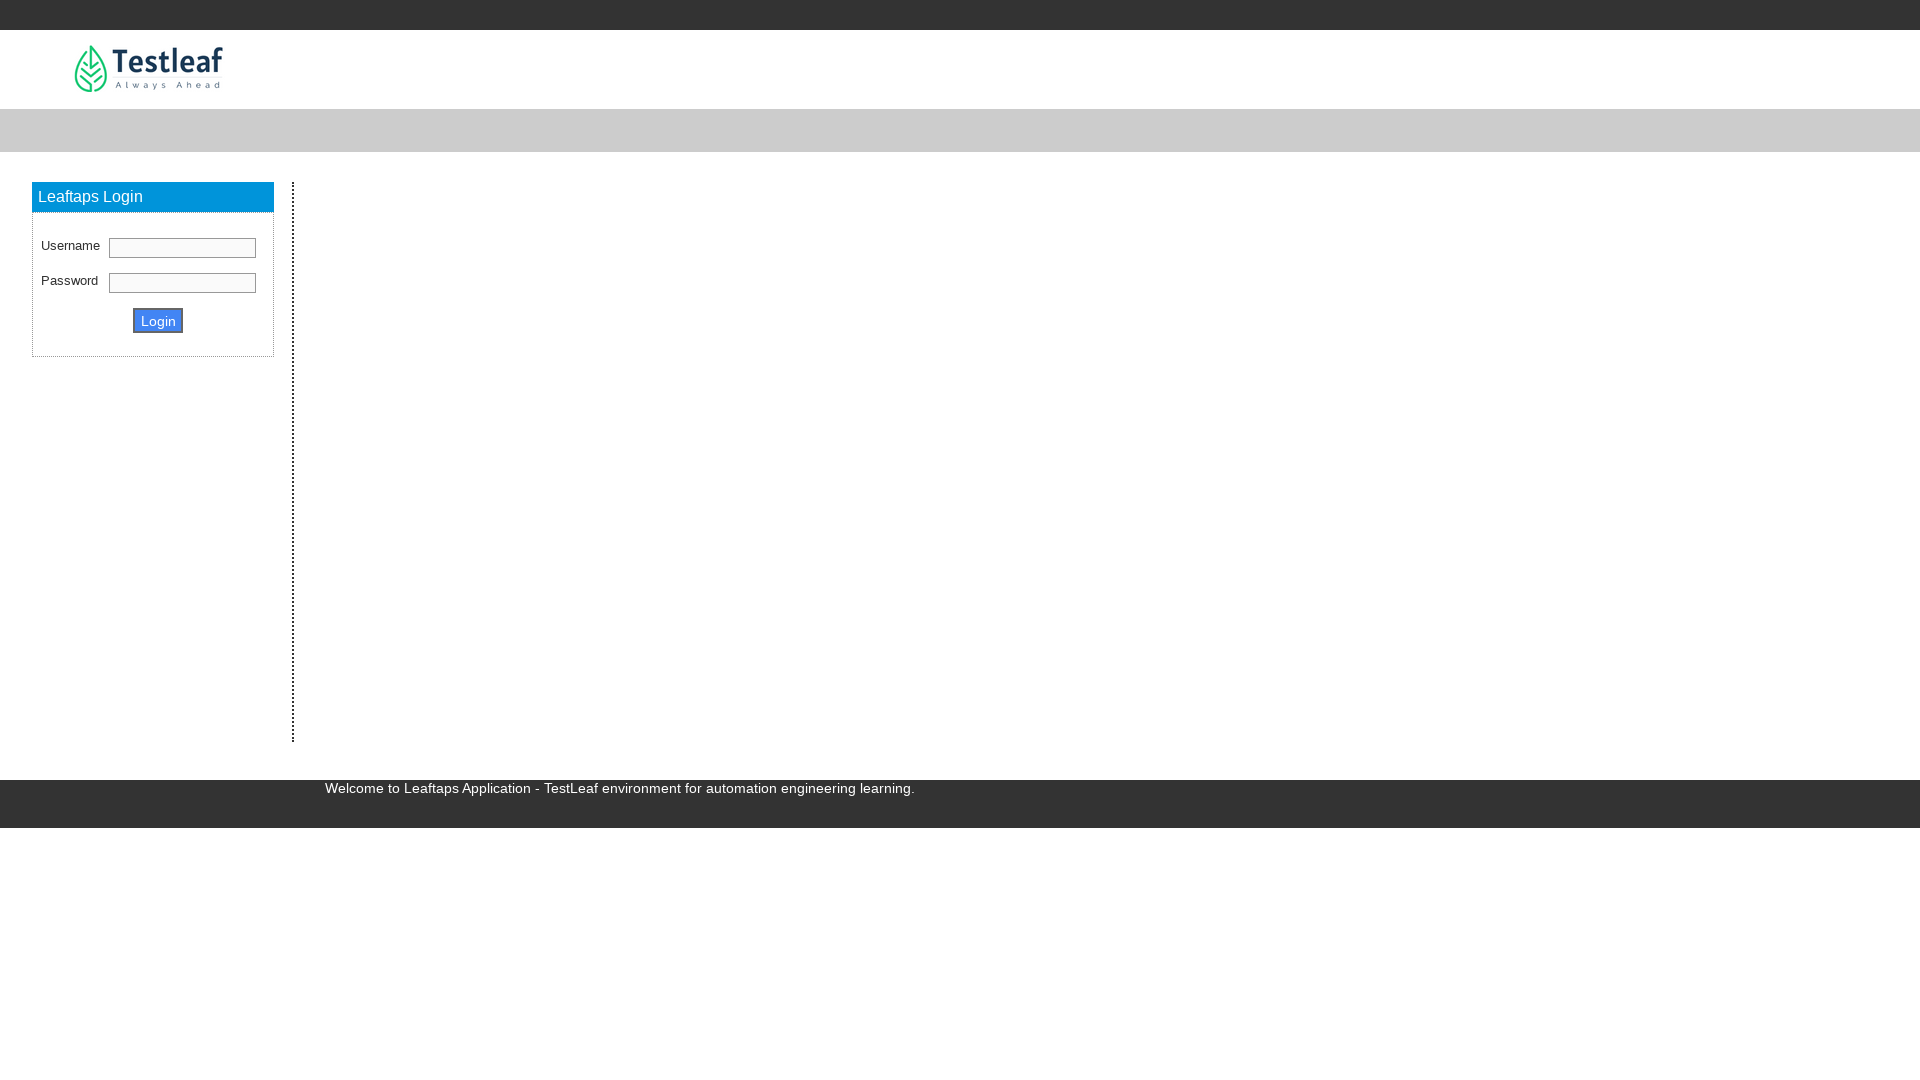

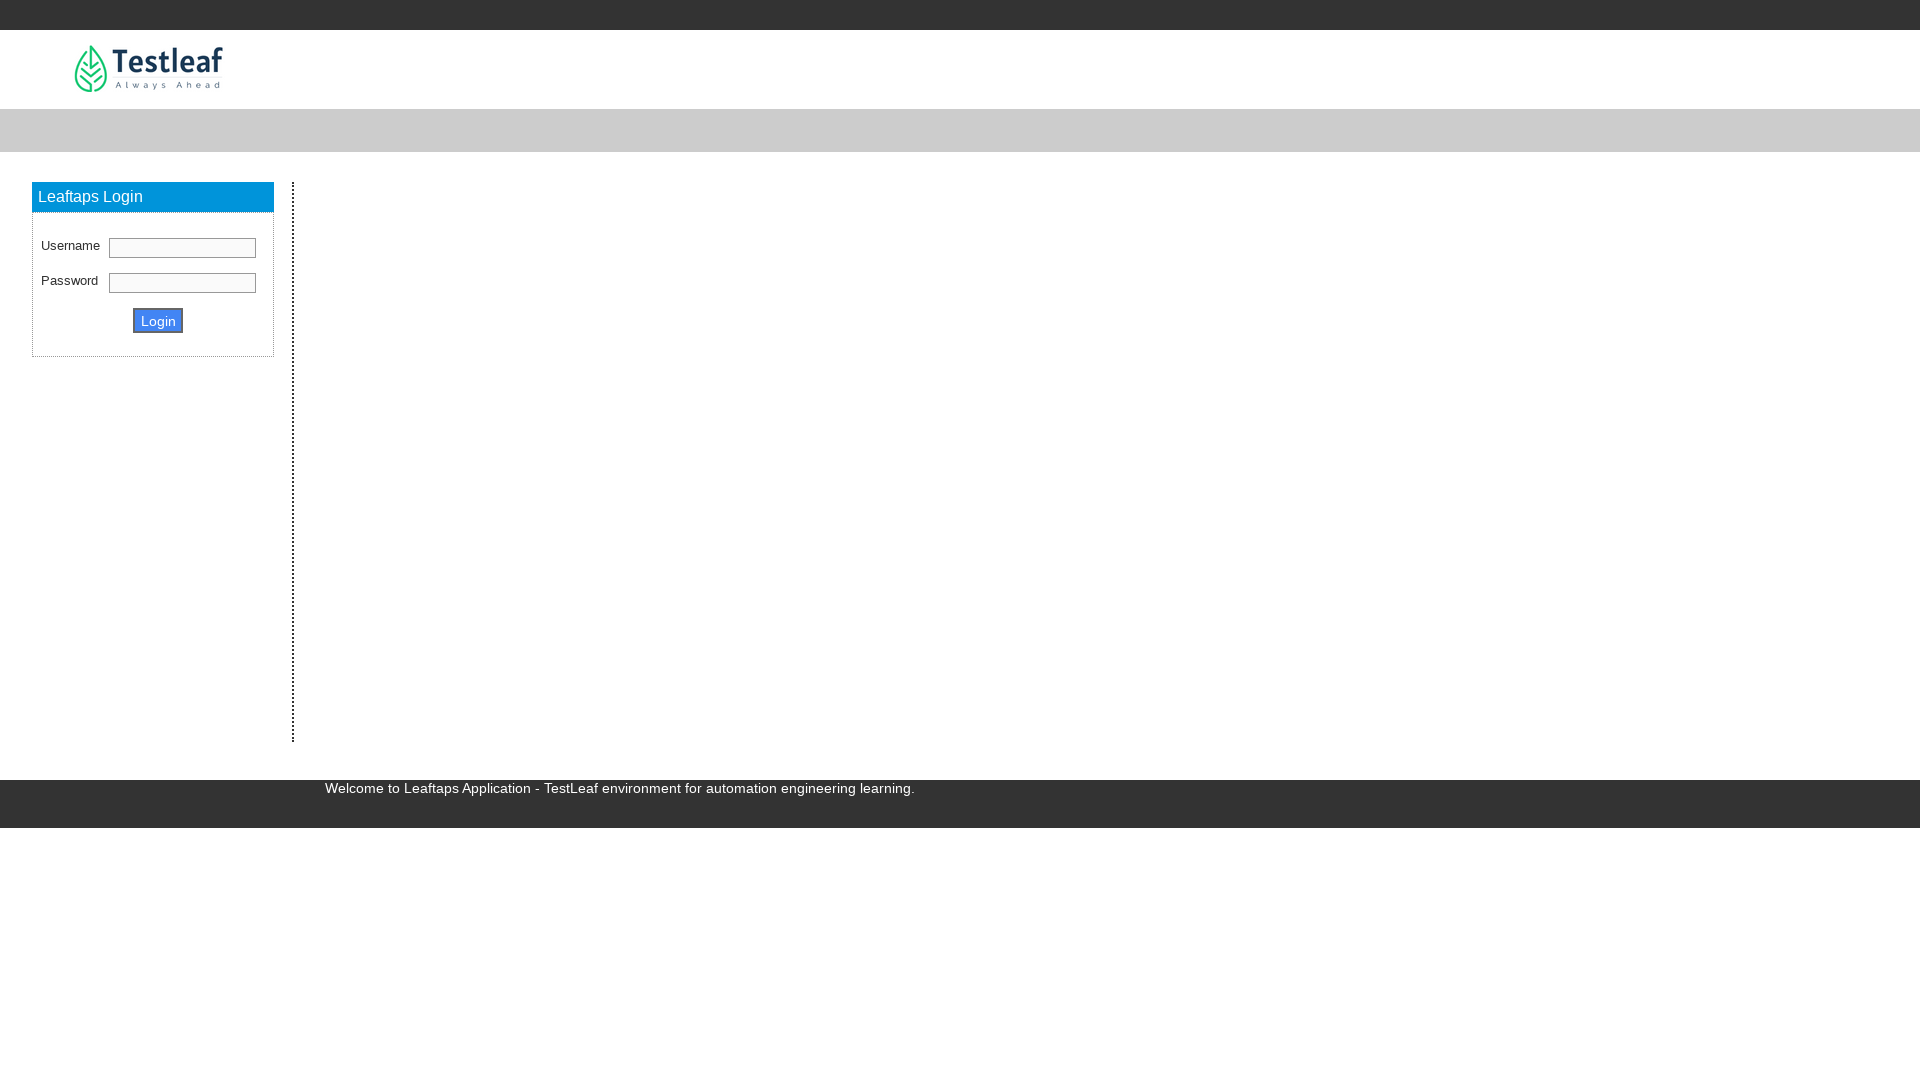